Tests JavaScript alert and confirm dialog handling by entering a name, triggering an alert, accepting it, then triggering a confirm dialog and dismissing it

Starting URL: https://rahulshettyacademy.com/AutomationPractice/

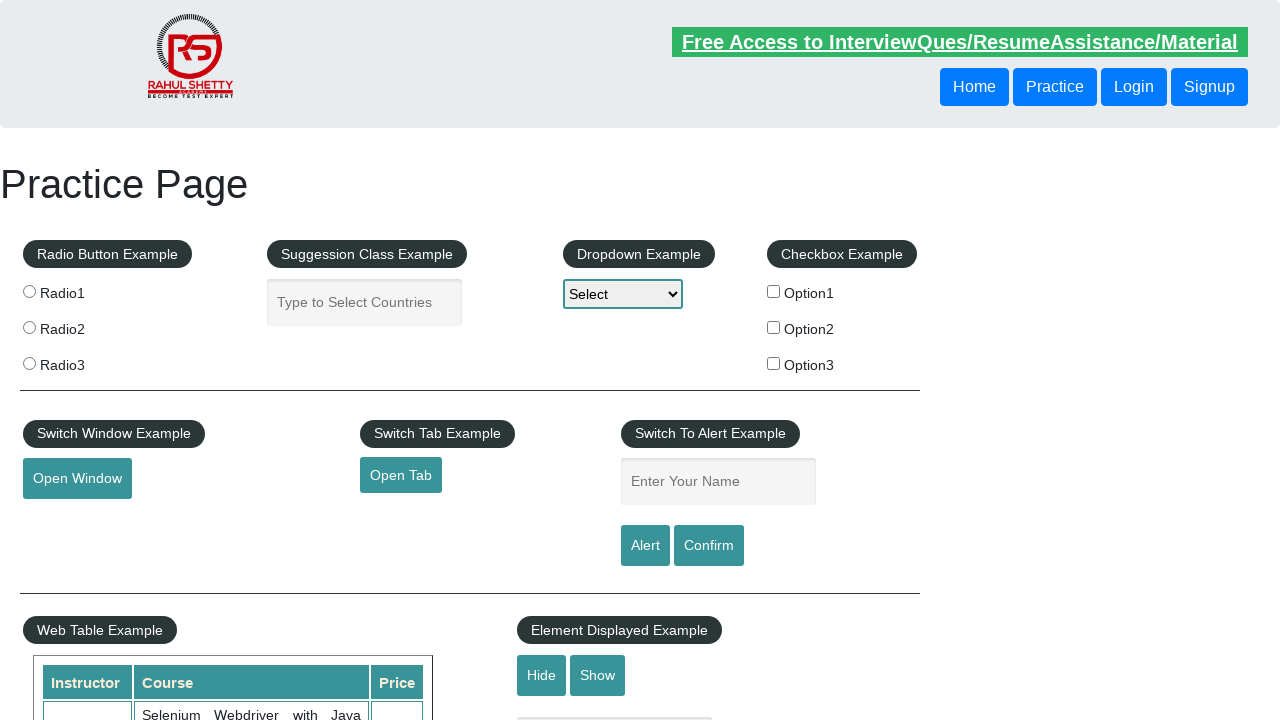

Filled name input field with 'Shivay' on #name
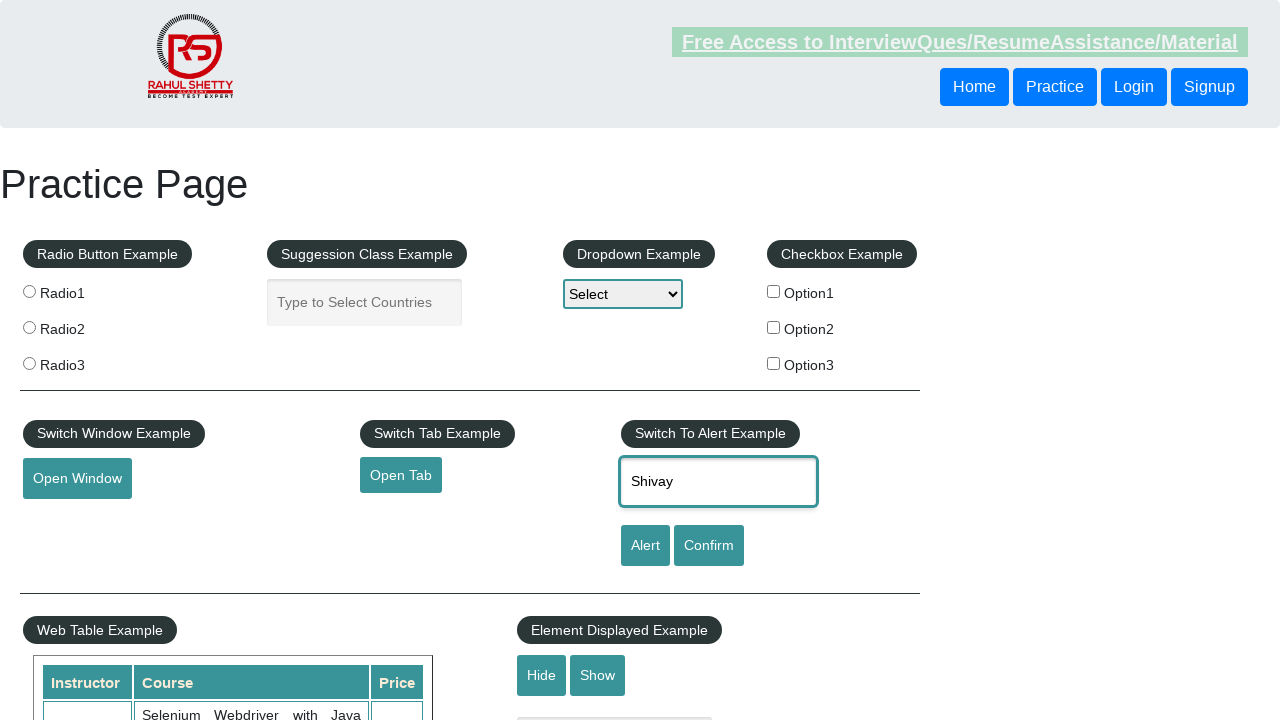

Clicked alert button to trigger alert dialog at (645, 546) on #alertbtn
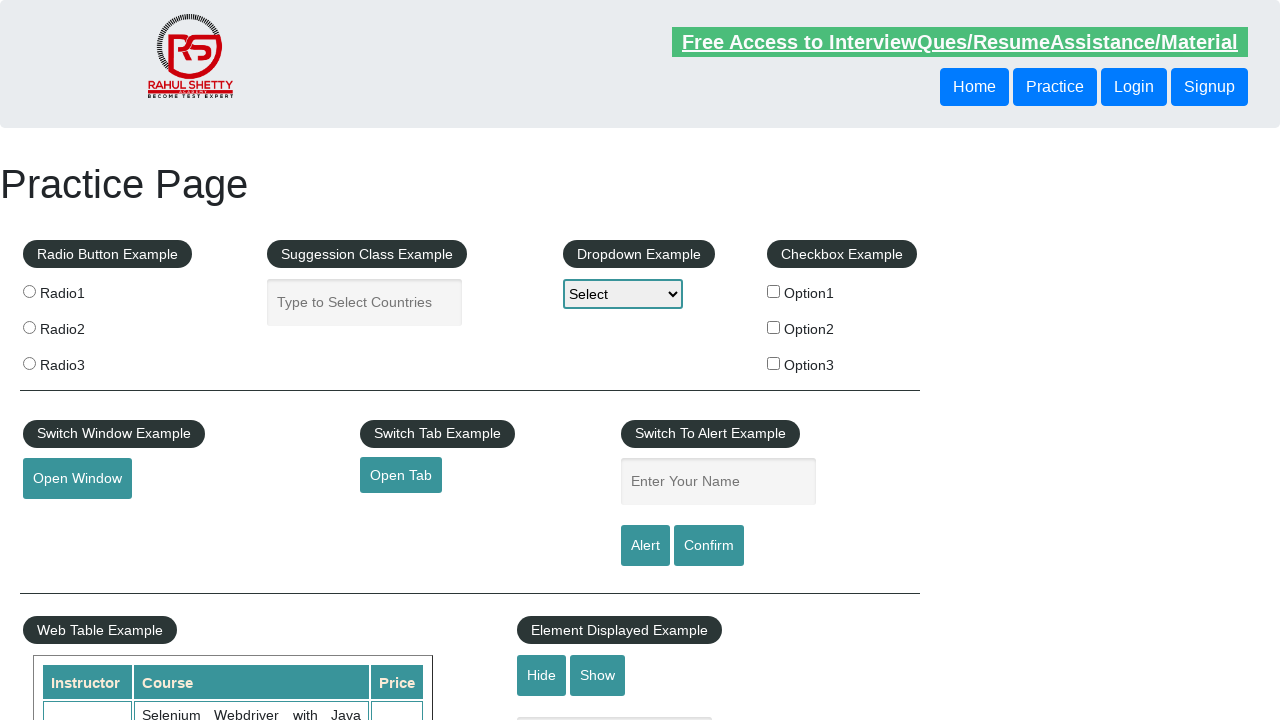

Set up dialog handler to accept alert
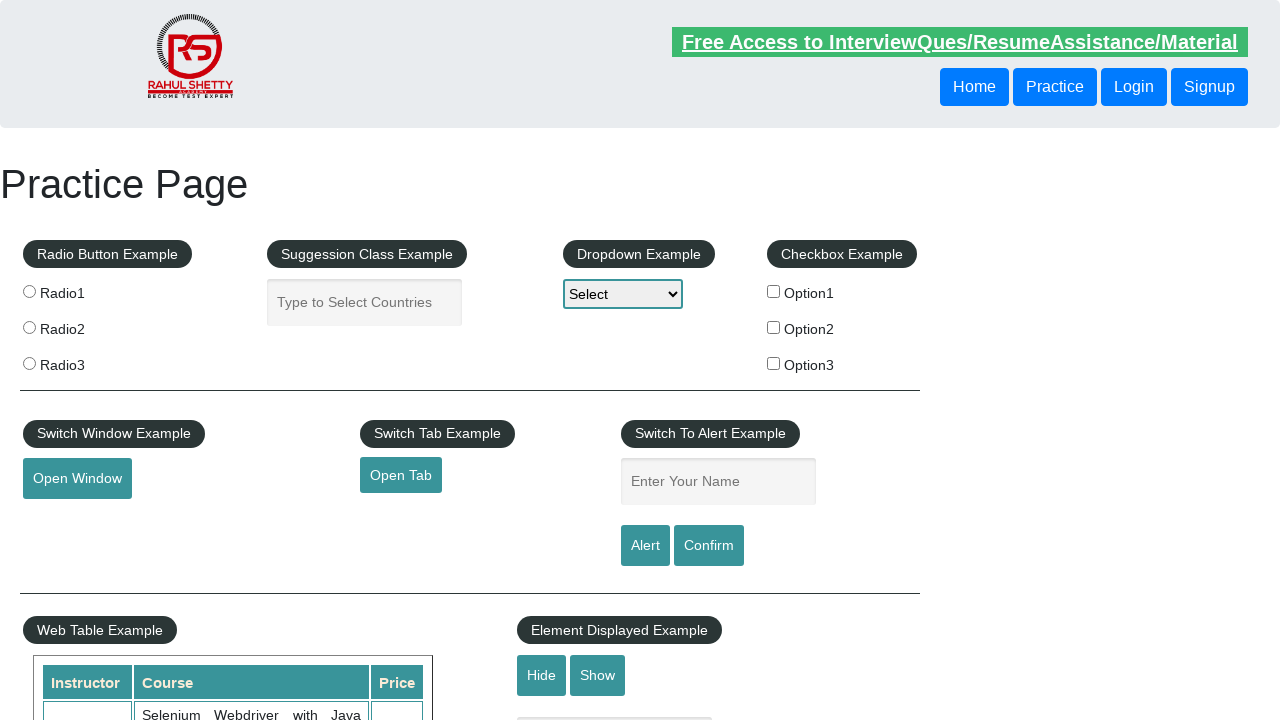

Clicked confirm button to trigger confirm dialog at (709, 546) on #confirmbtn
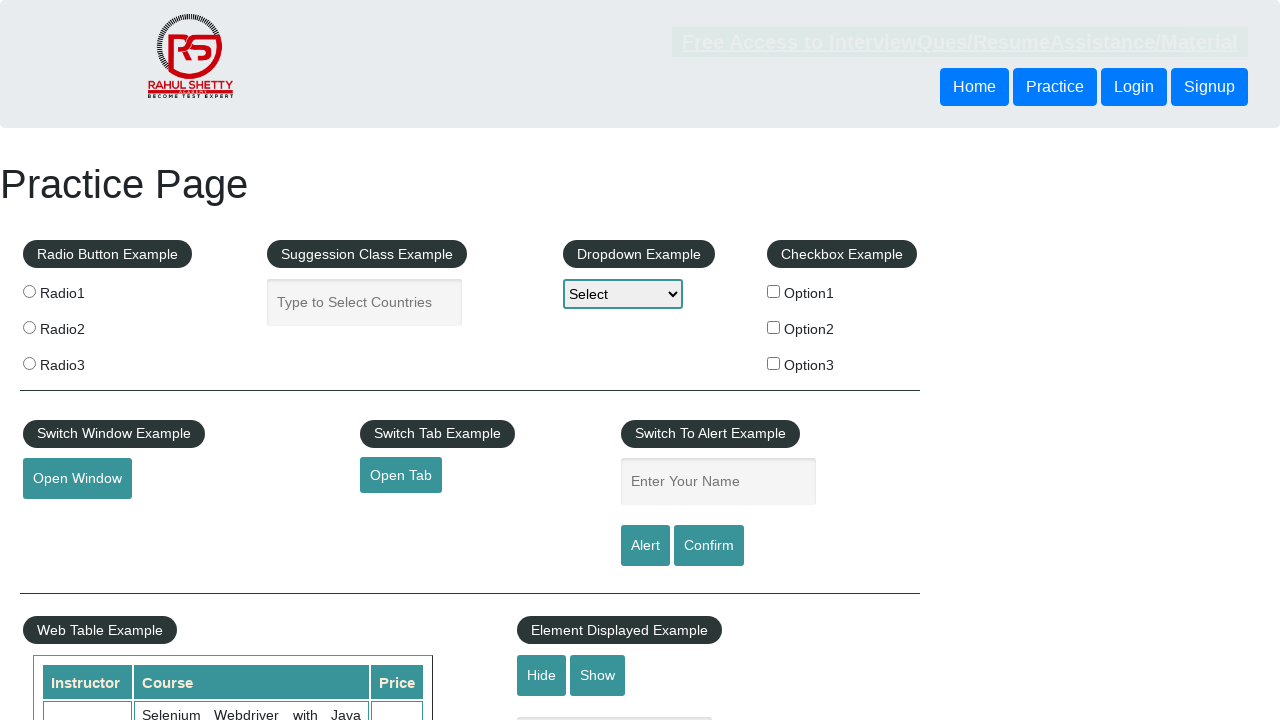

Set up dialog handler to dismiss confirm dialog
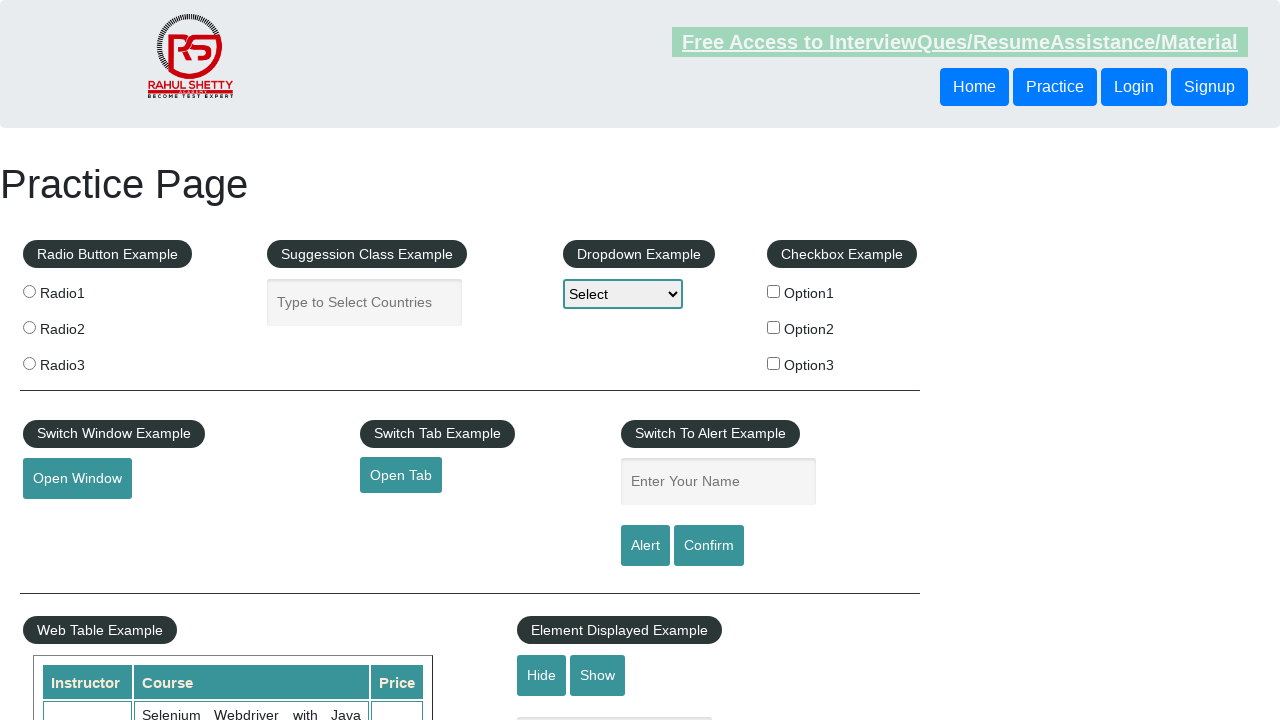

Clicked confirm button again to trigger and dismiss confirm dialog at (709, 546) on #confirmbtn
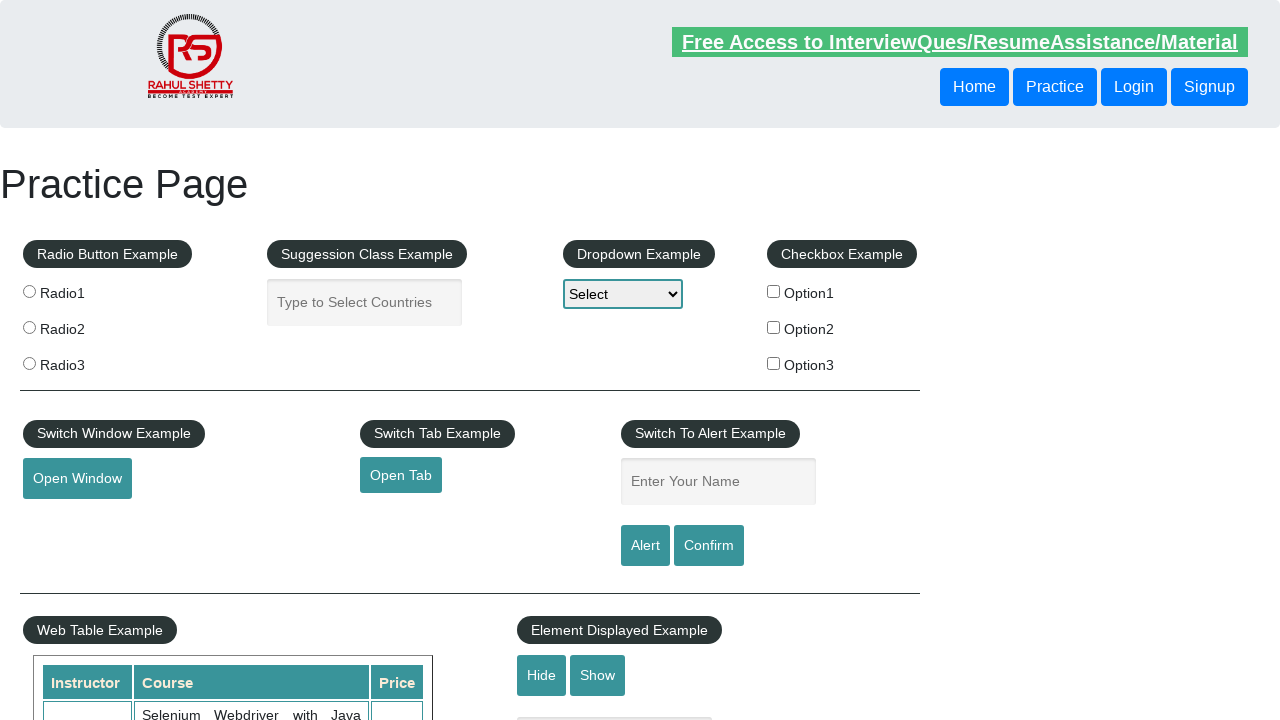

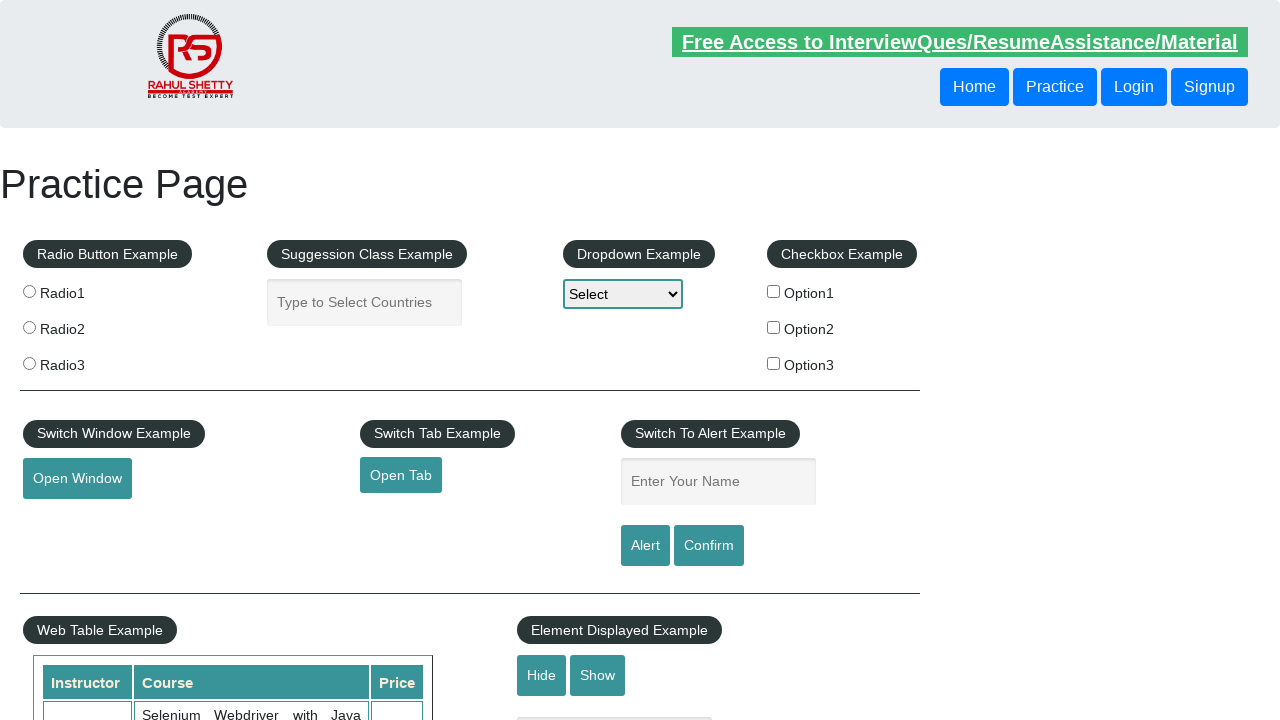